Navigates to W3Schools HTML tables tutorial page and verifies that the example table with company data is displayed

Starting URL: https://www.w3schools.com/html/html_tables.asp

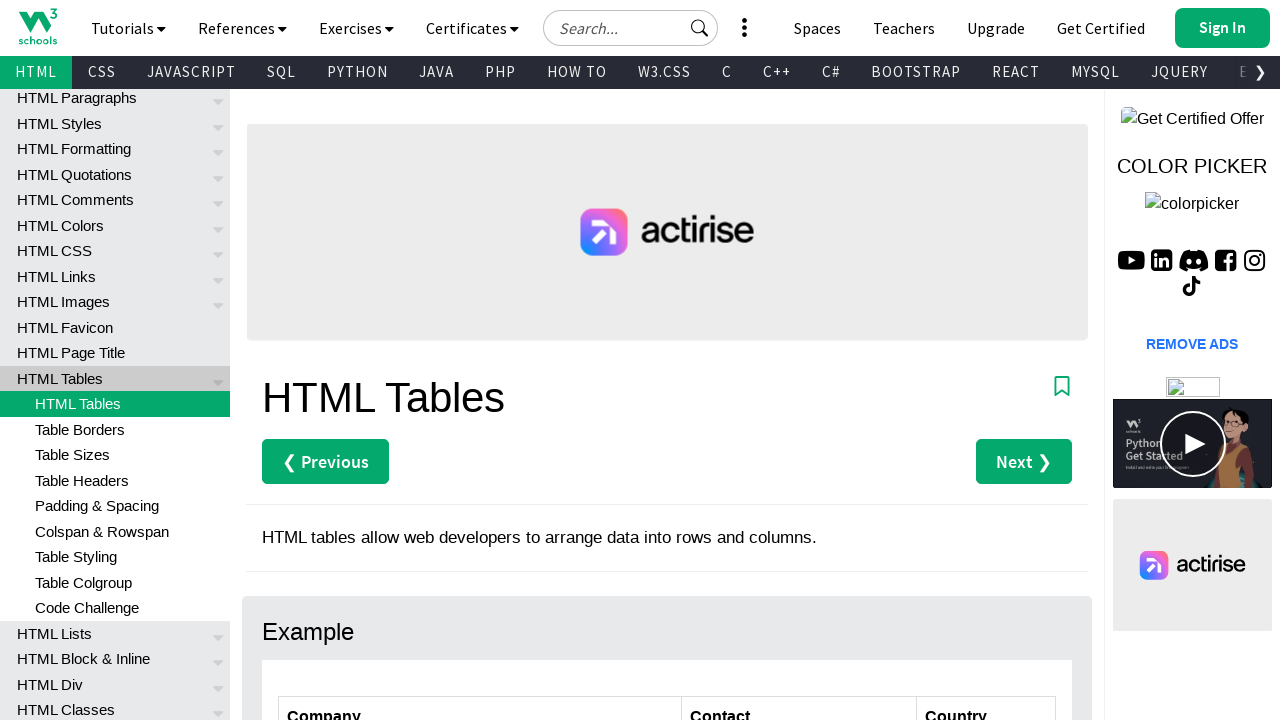

Navigated to W3Schools HTML tables tutorial page
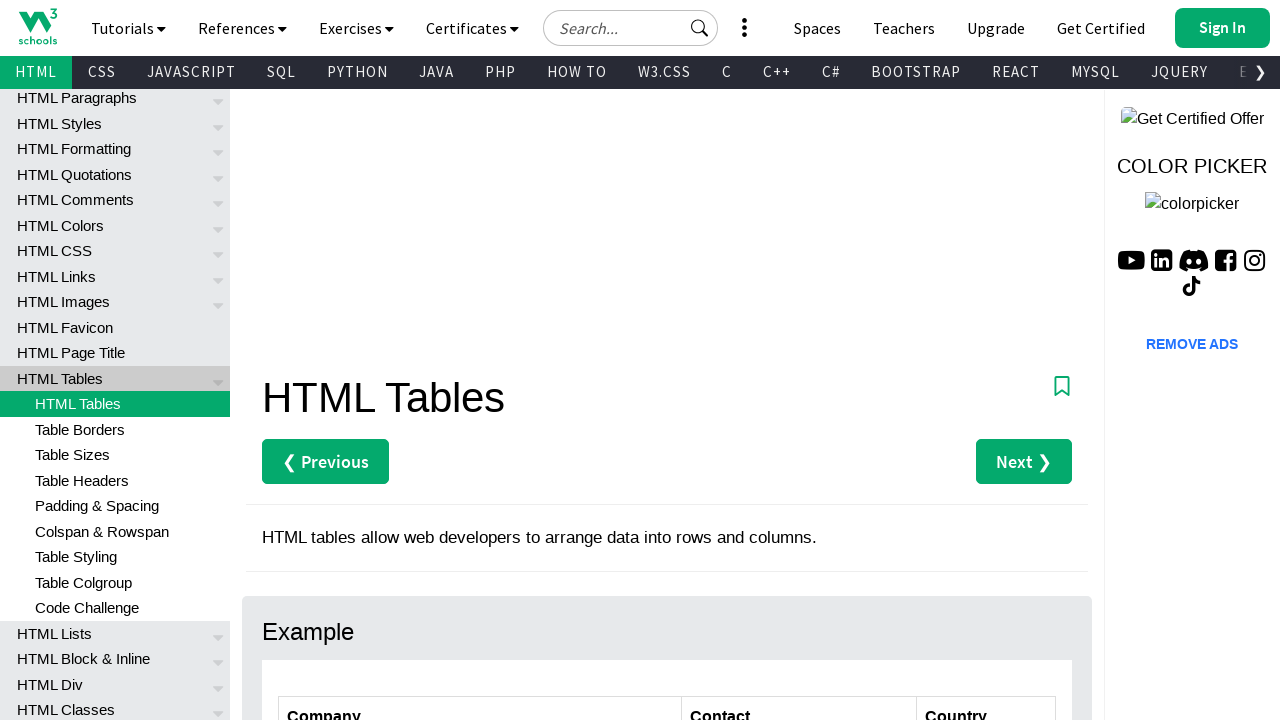

Example table with company data is now visible
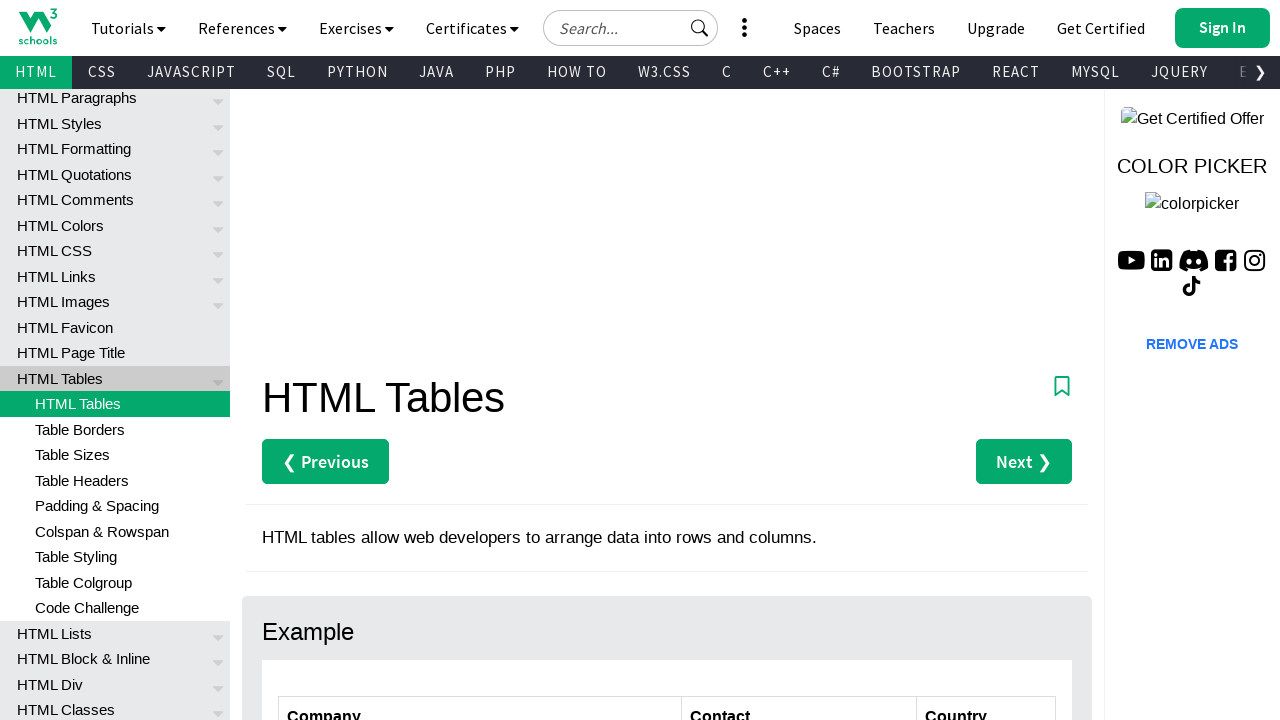

Table rows are present in the example table
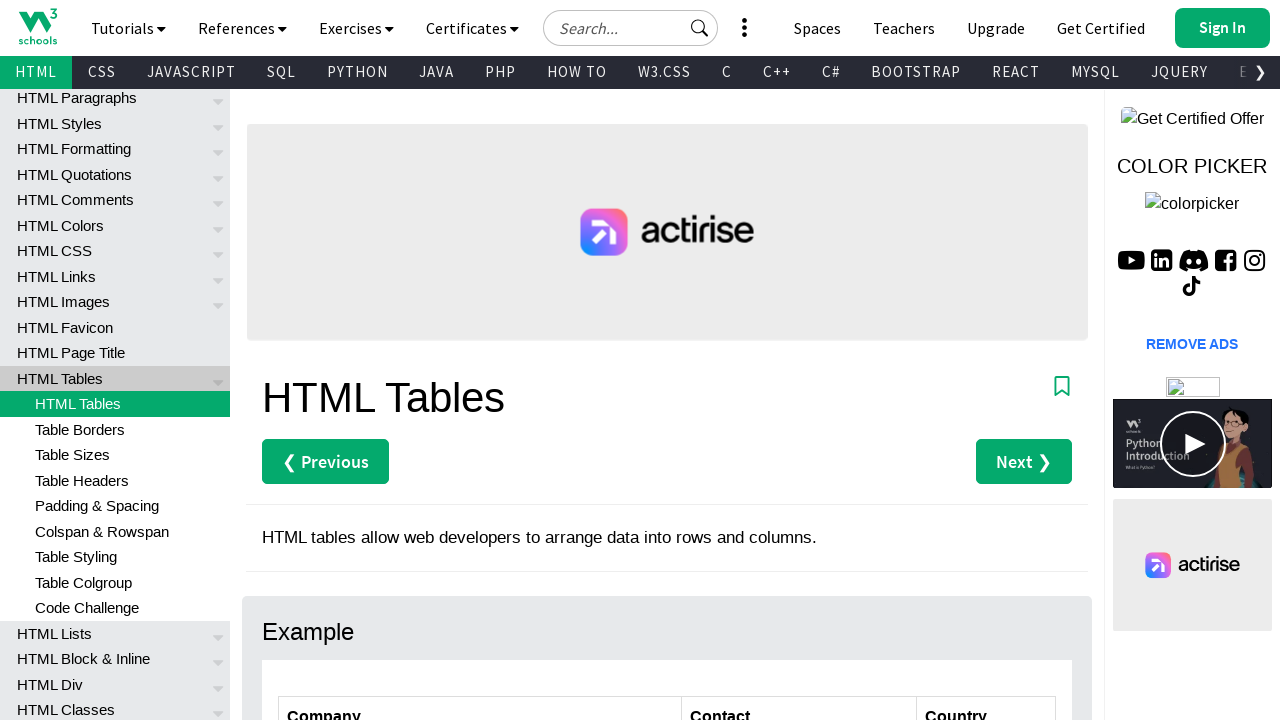

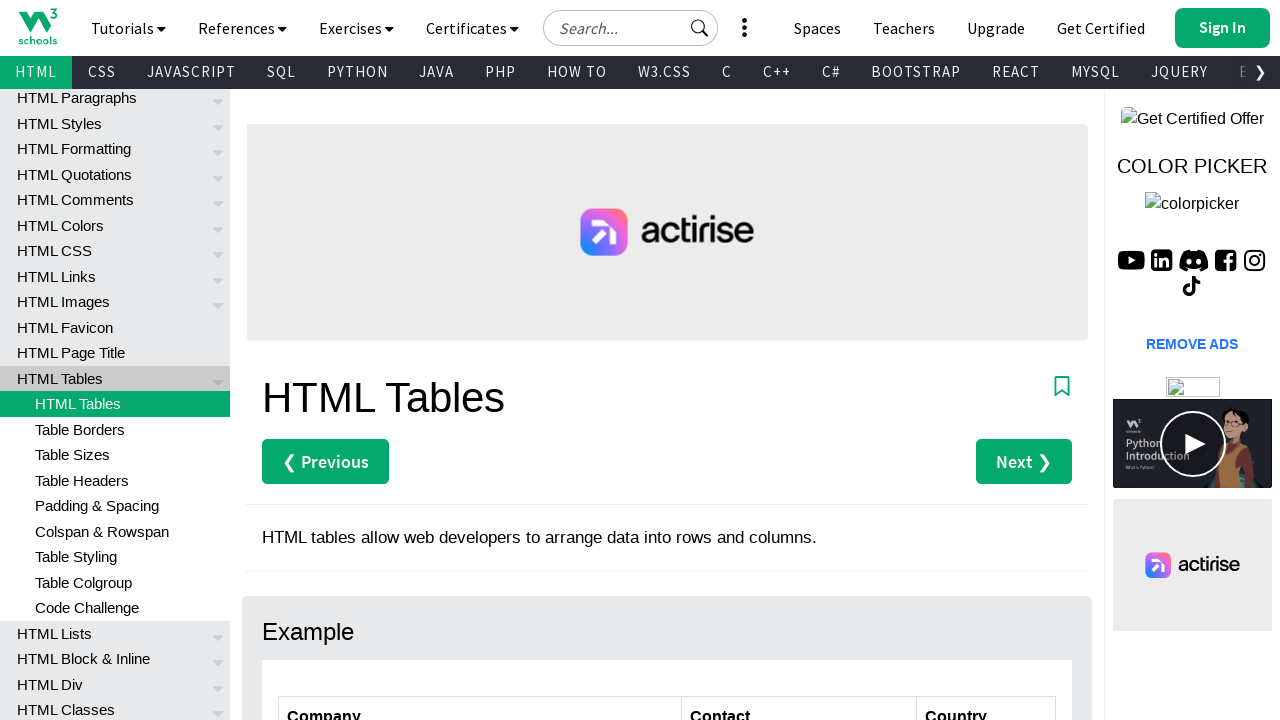